Tests date picker by entering a date and submitting with Enter key

Starting URL: https://formy-project.herokuapp.com/datepicker

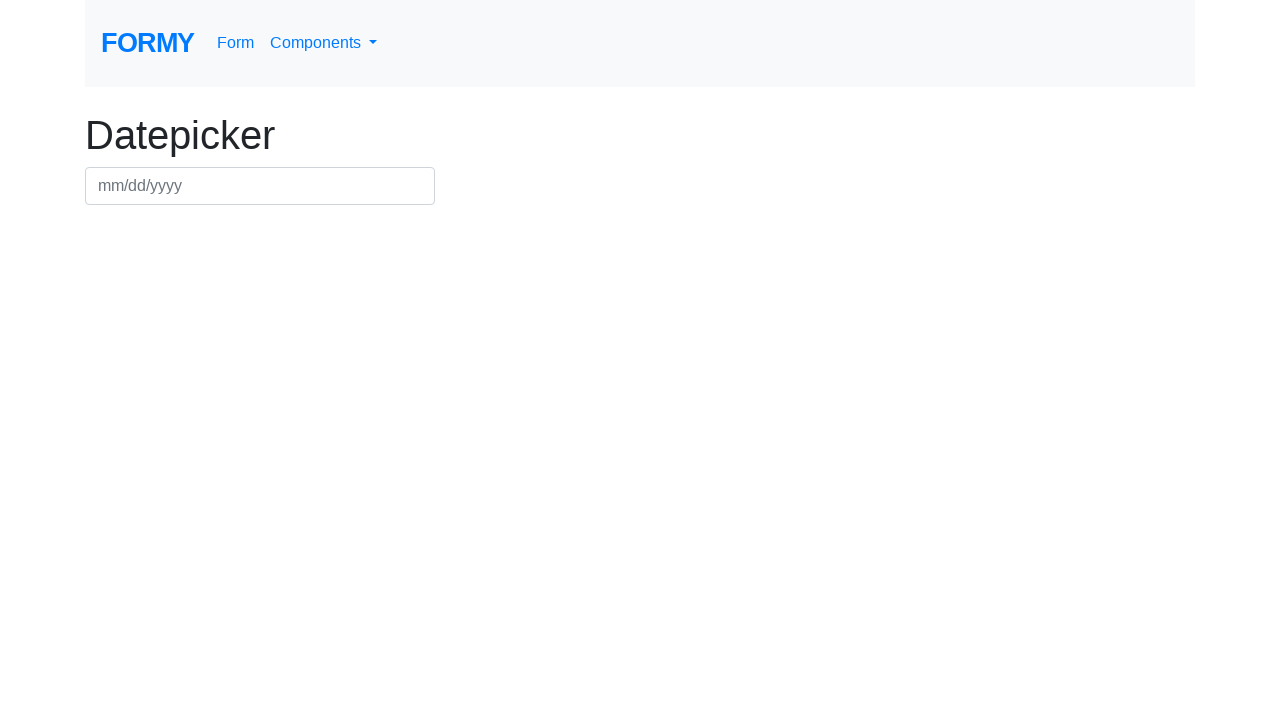

Filled datepicker input with date 05/15/2024 on input#datepicker
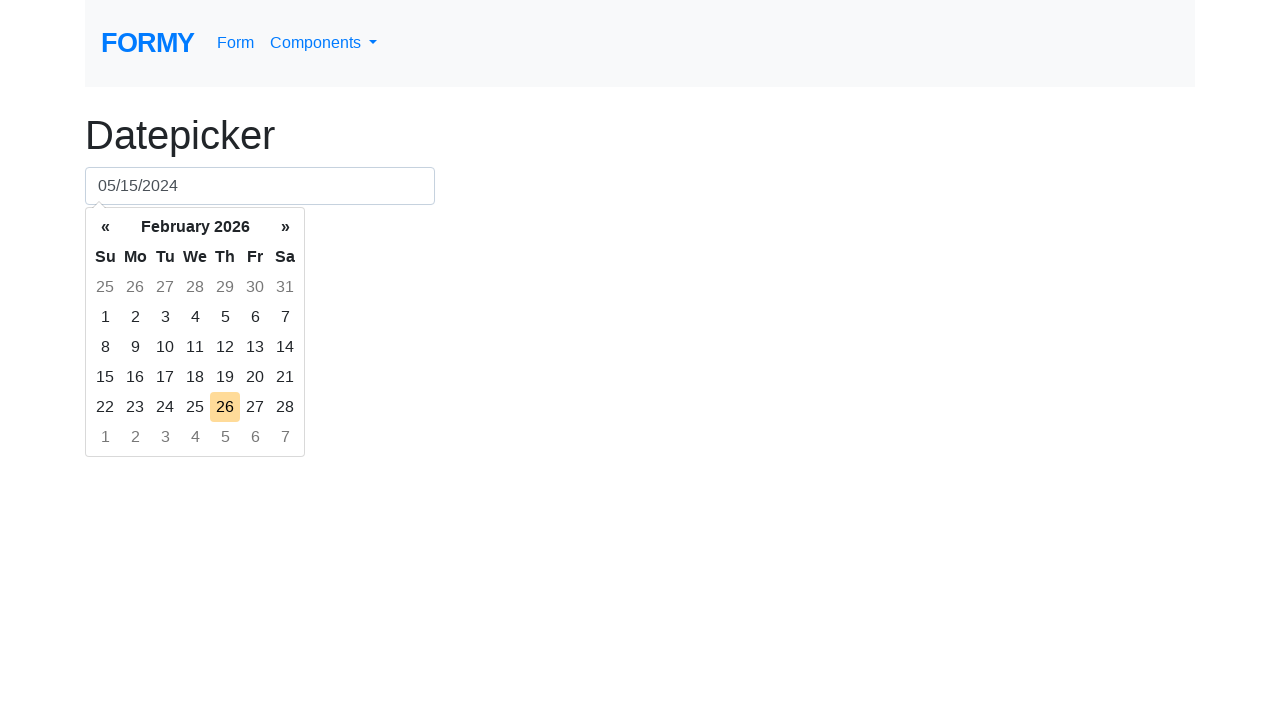

Pressed Enter key to submit the date on input#datepicker
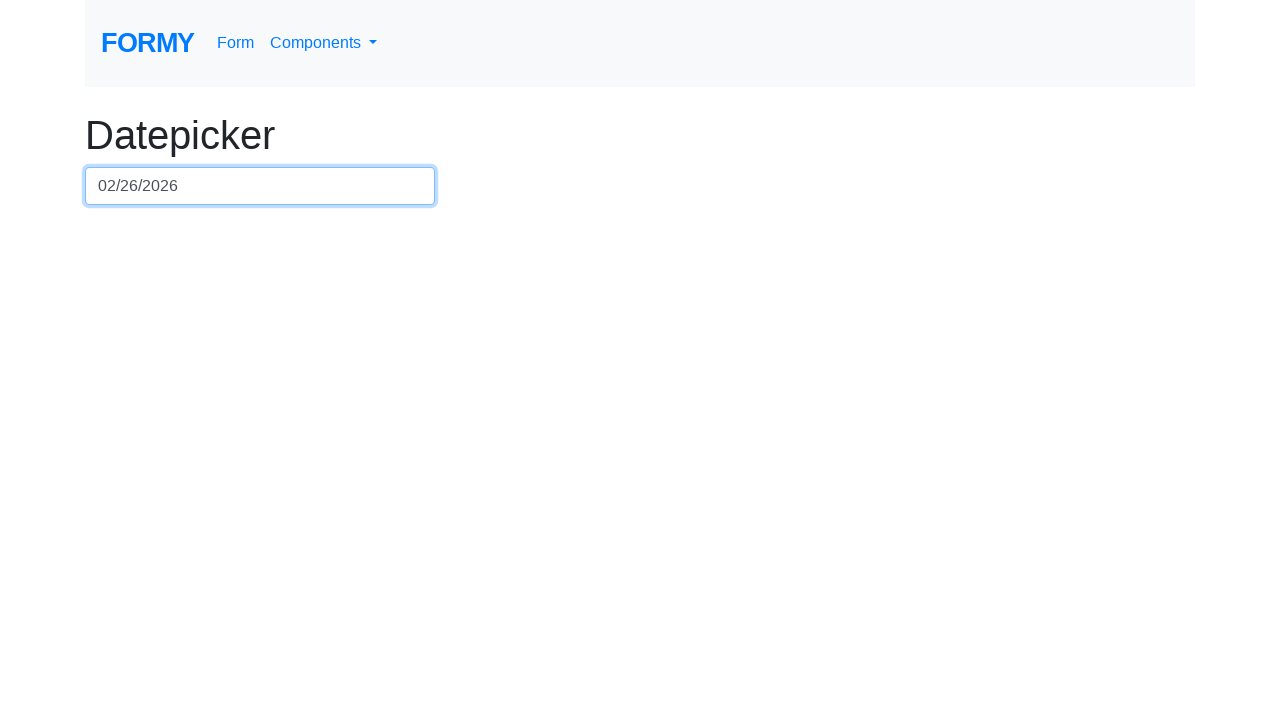

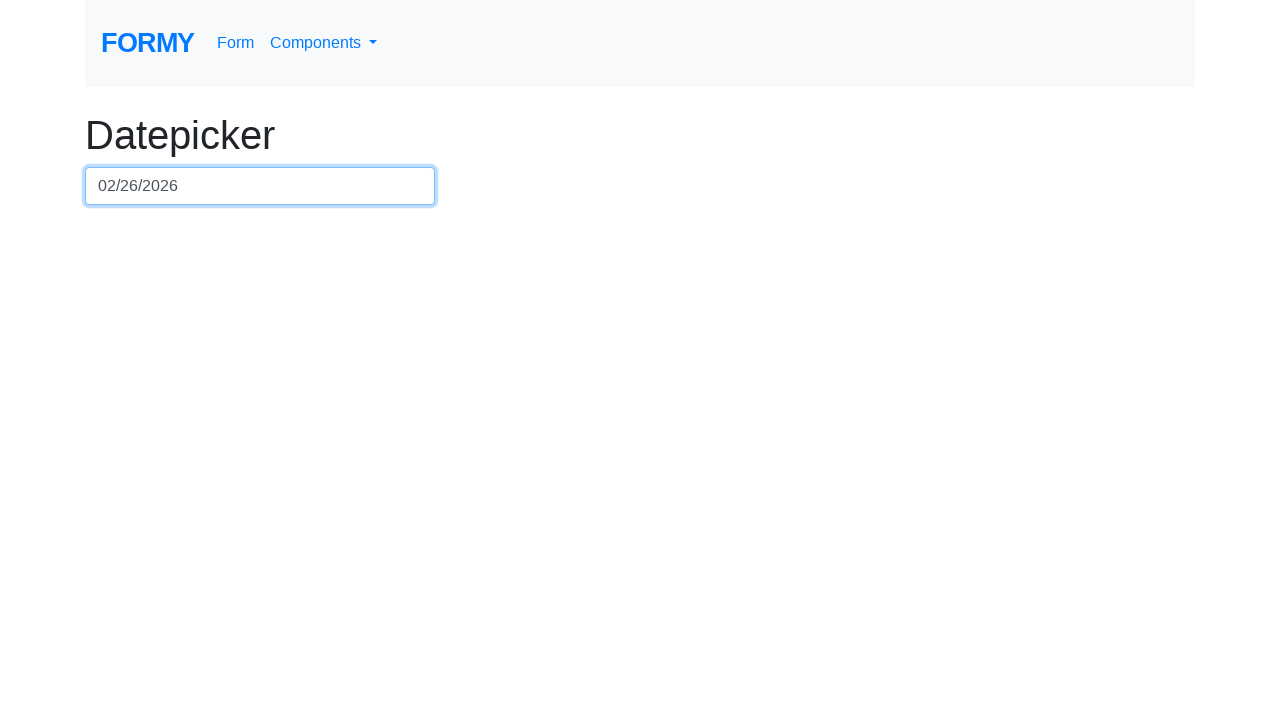